Tests JavaScript prompt dialog by clicking the third button, entering text in the prompt, accepting it, and verifying the result contains the entered text

Starting URL: https://the-internet.herokuapp.com/javascript_alerts

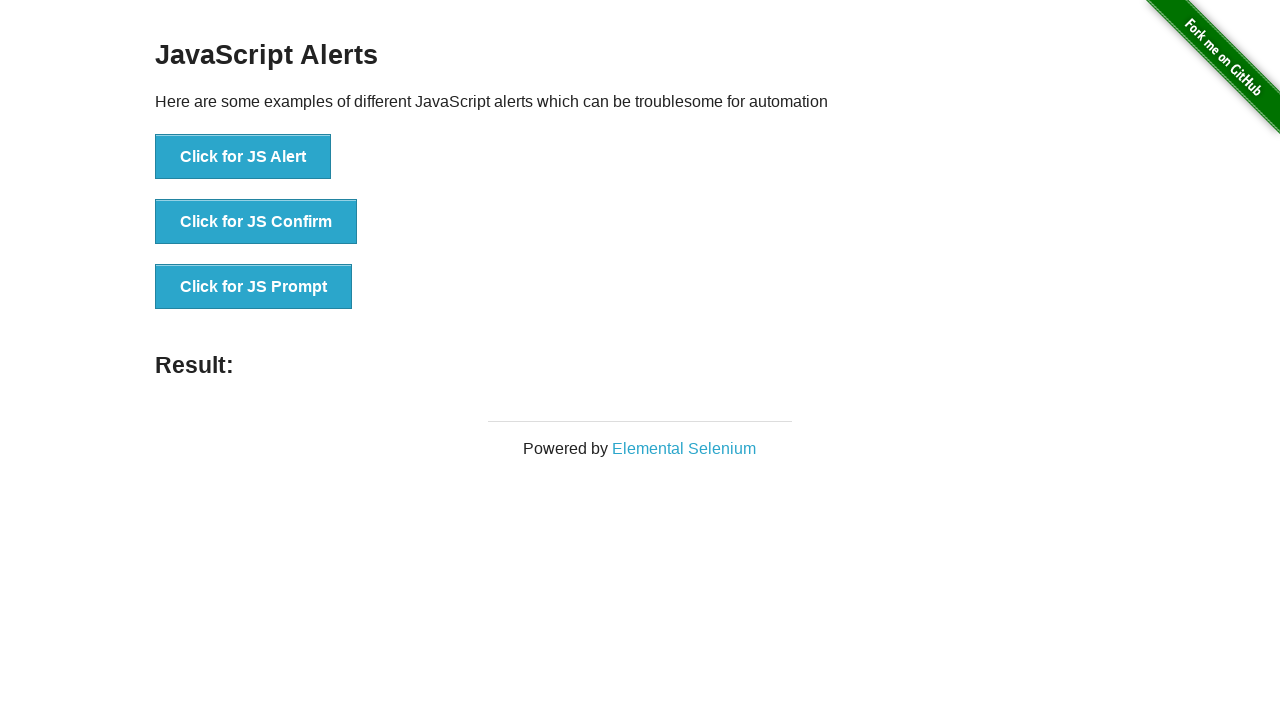

Set up dialog handler to accept prompt with text 'Mehmet'
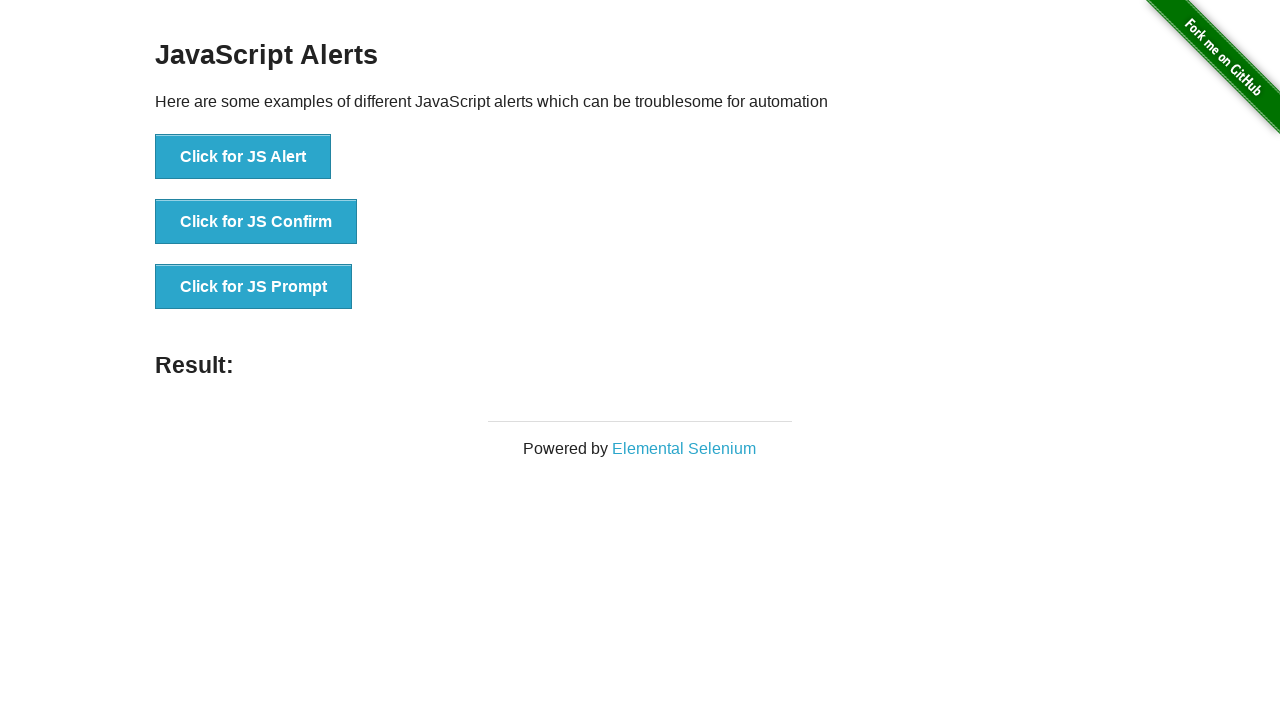

Clicked the third button to trigger JavaScript prompt dialog at (254, 287) on button[onclick='jsPrompt()']
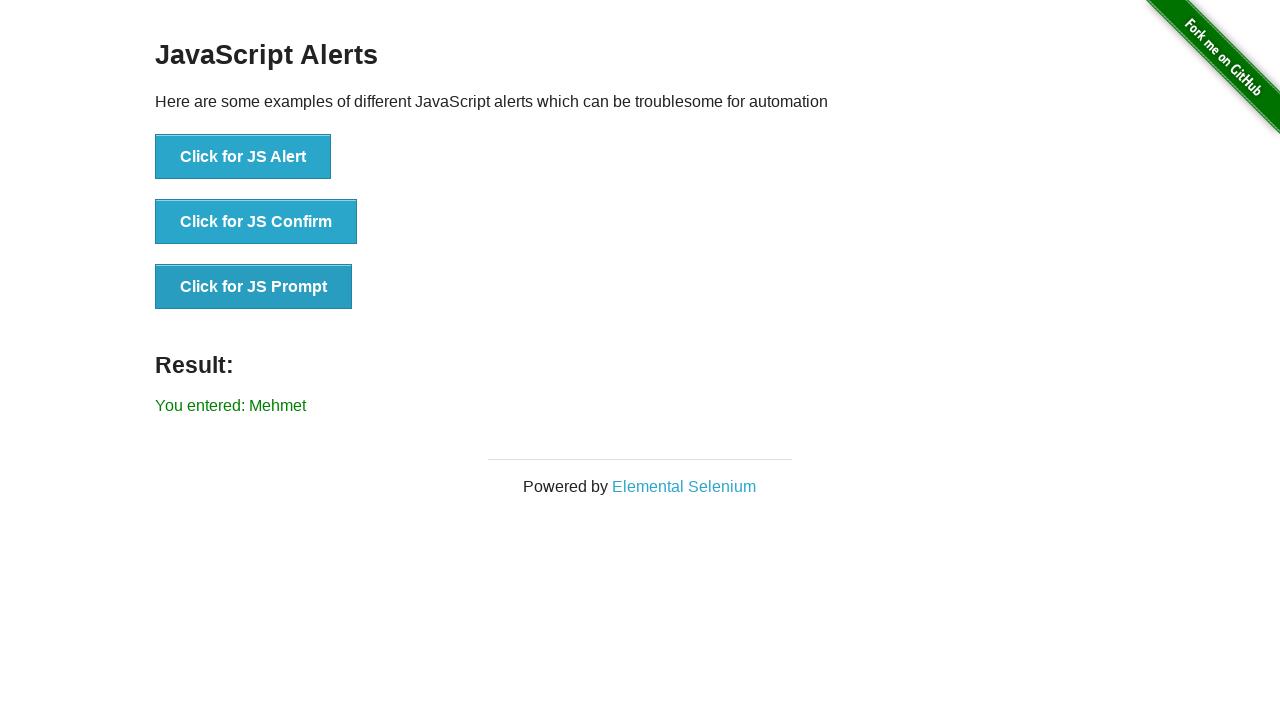

Prompt dialog was accepted and result element loaded
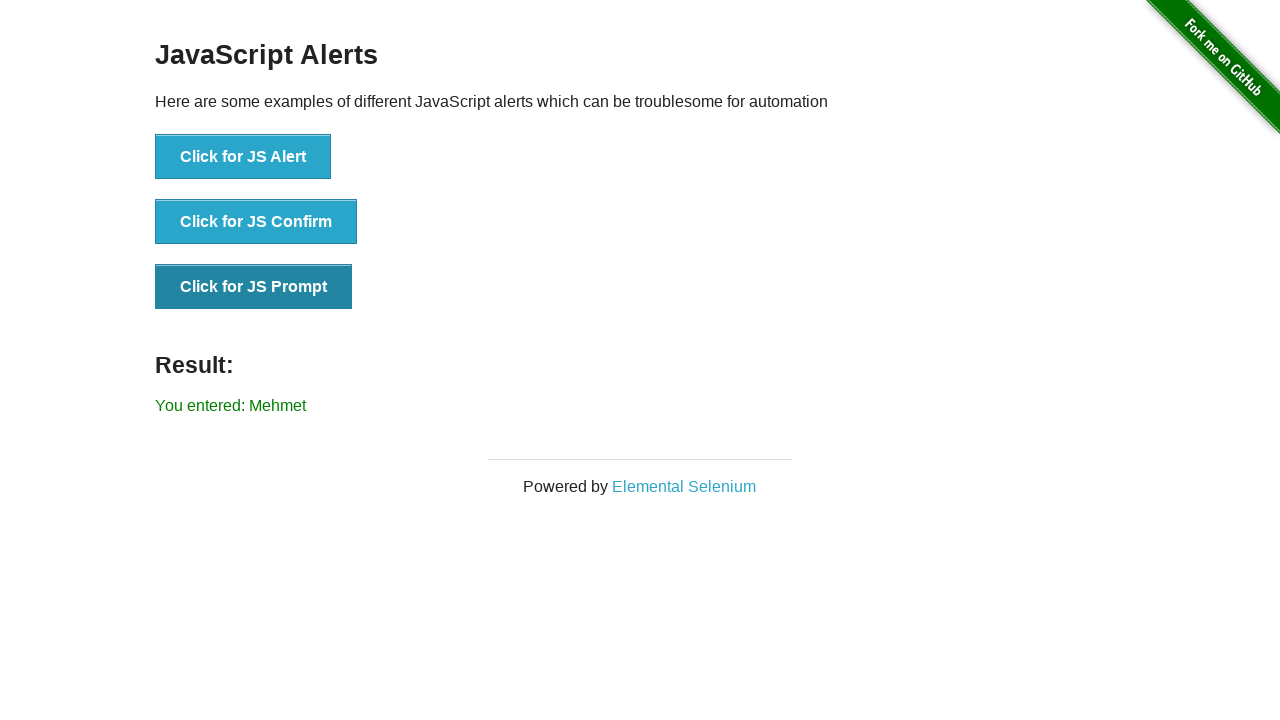

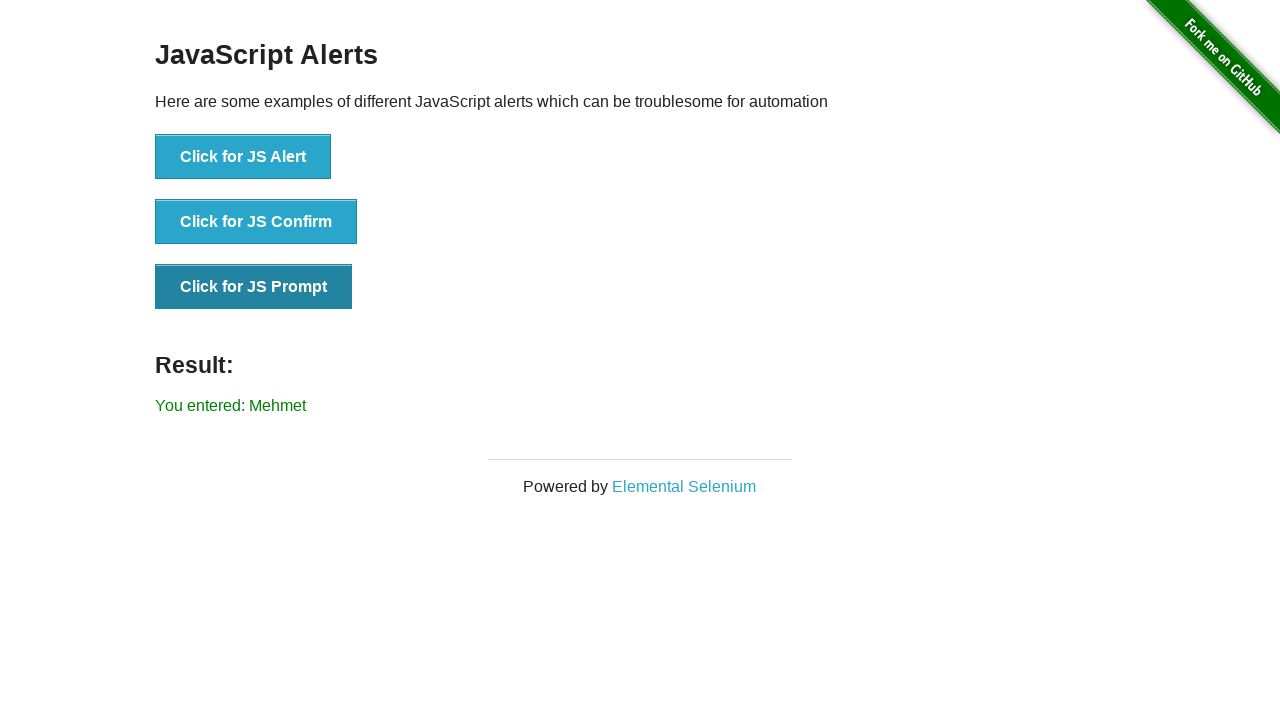